Navigates to the OTUS website and verifies that the URL is correctly loaded as https://otus.ru/

Starting URL: https://otus.ru

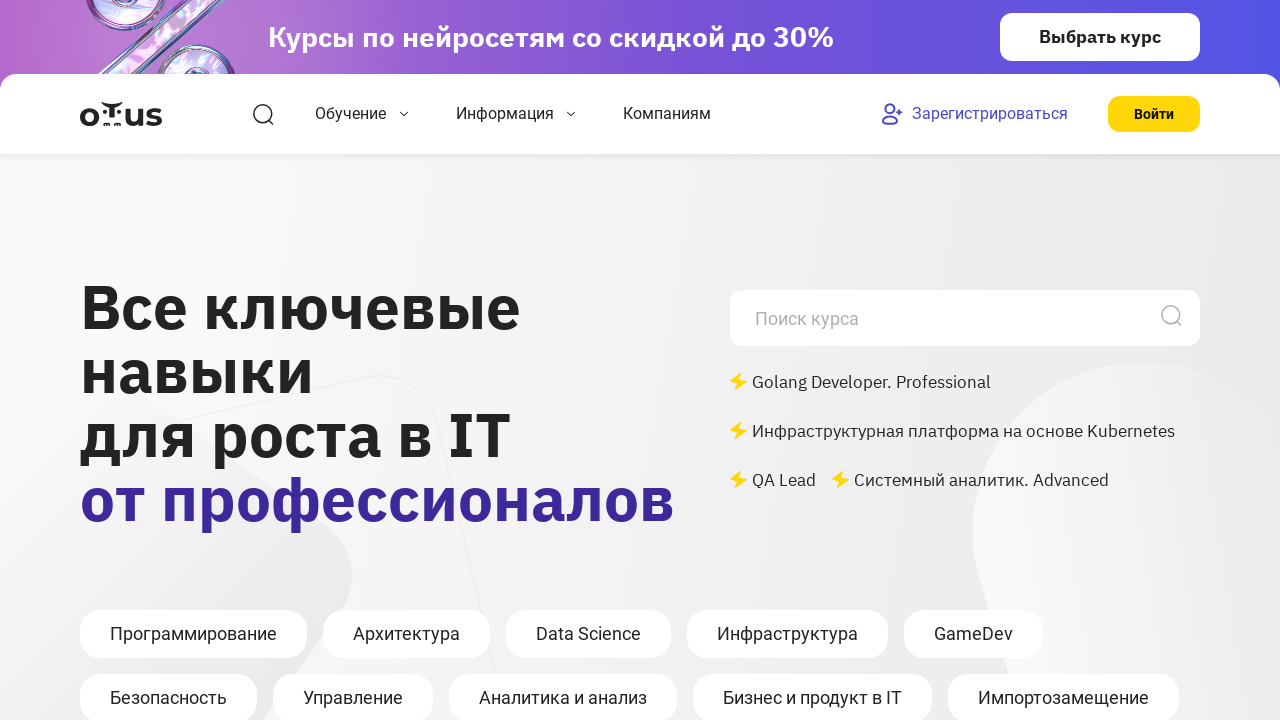

Waited for page to fully load (networkidle state)
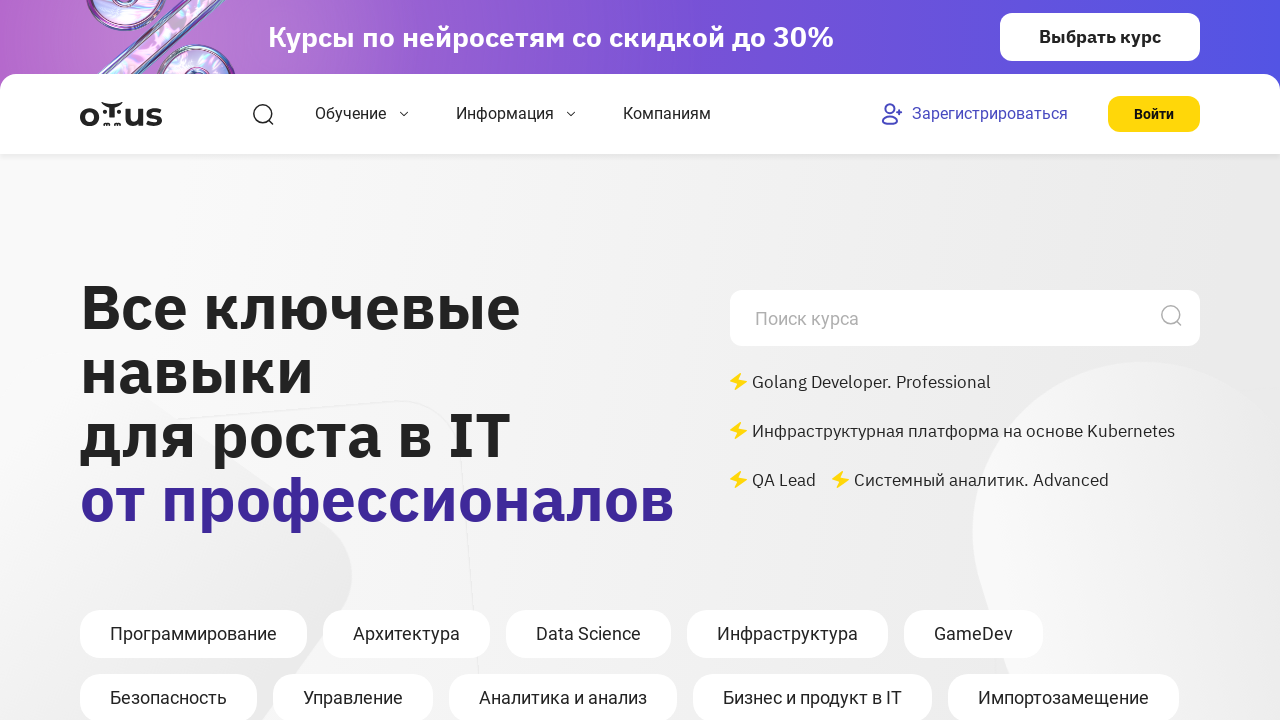

Verified that current URL is https://otus.ru/
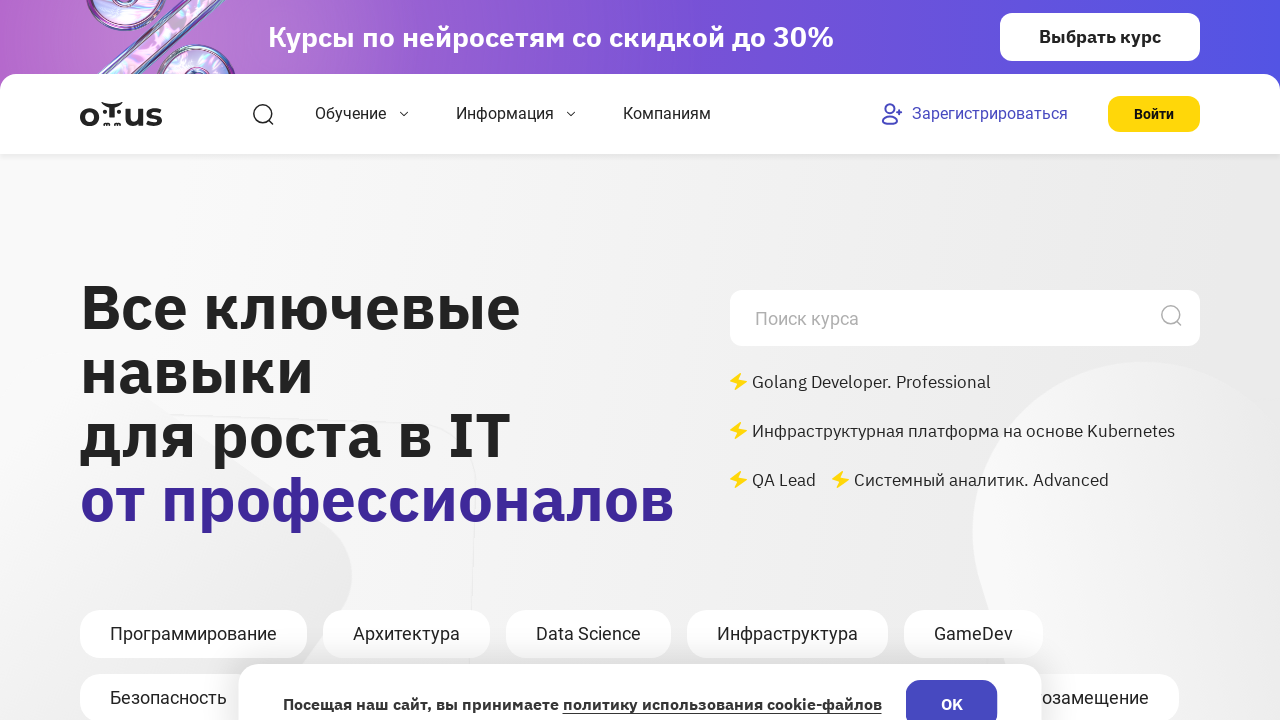

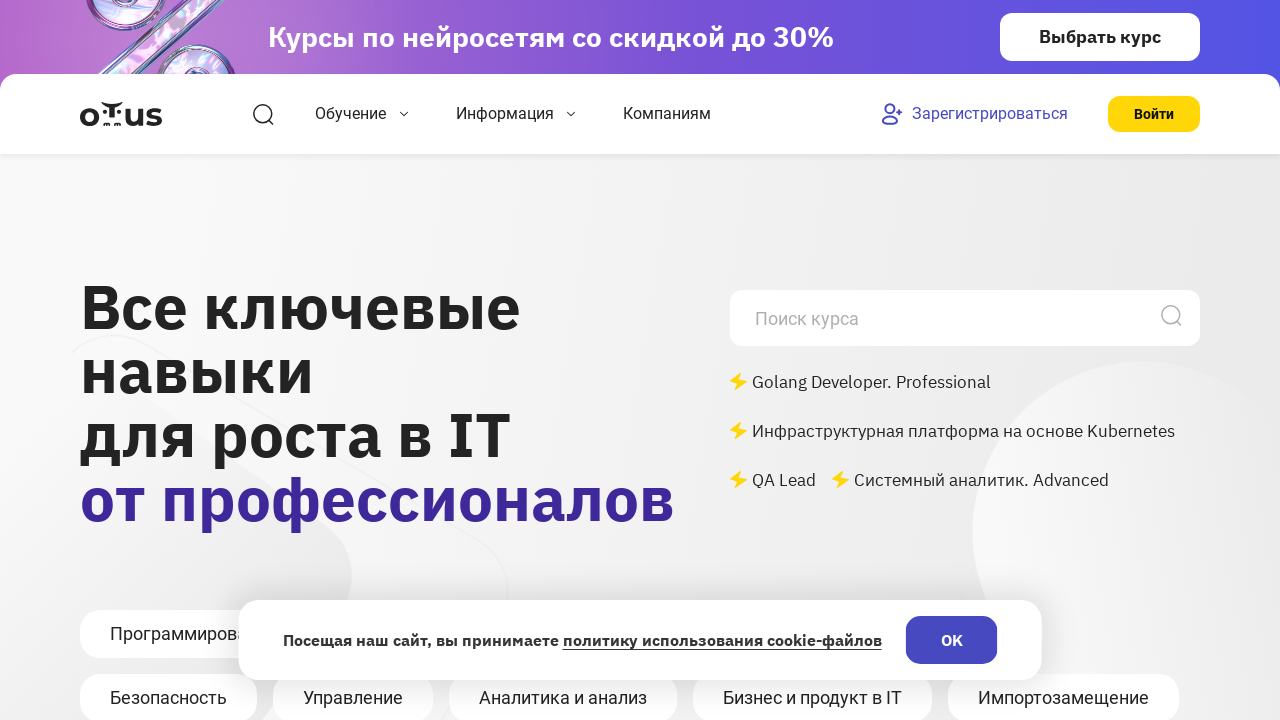